Navigates to Spotify's open web page and verifies the page loads by checking the title

Starting URL: https://open.spotify.com/

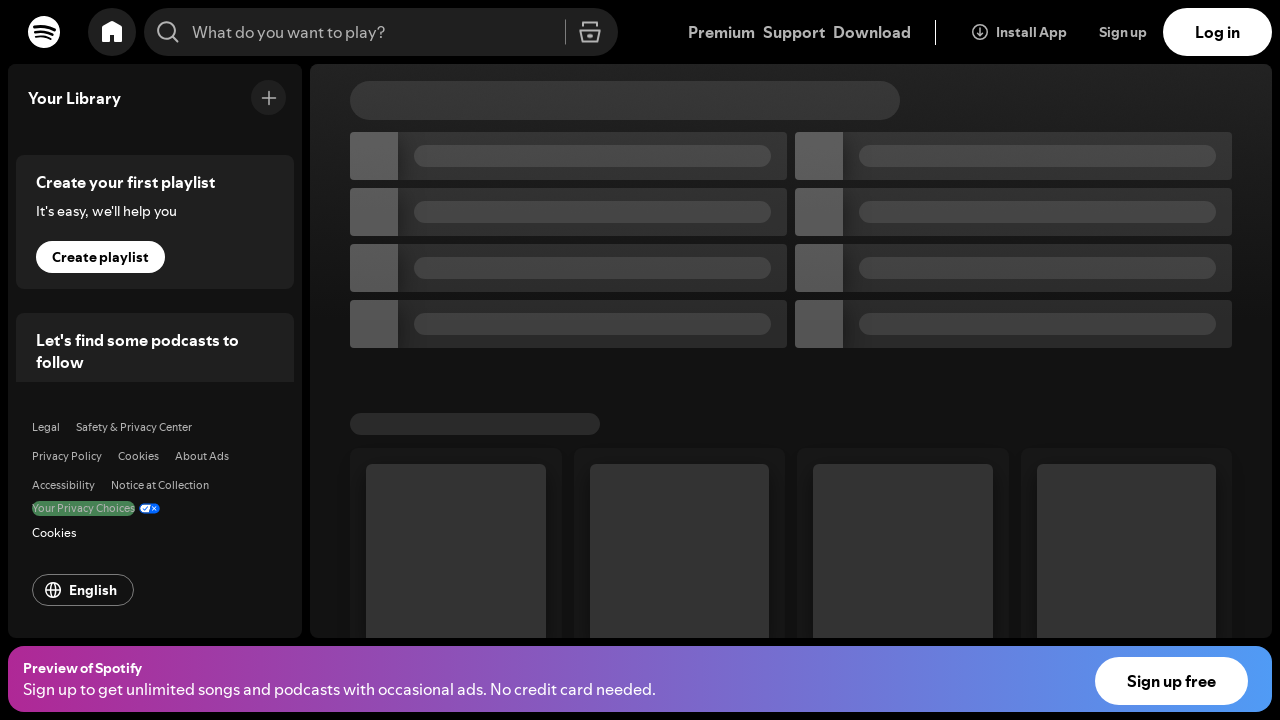

Waited for page DOM to fully load
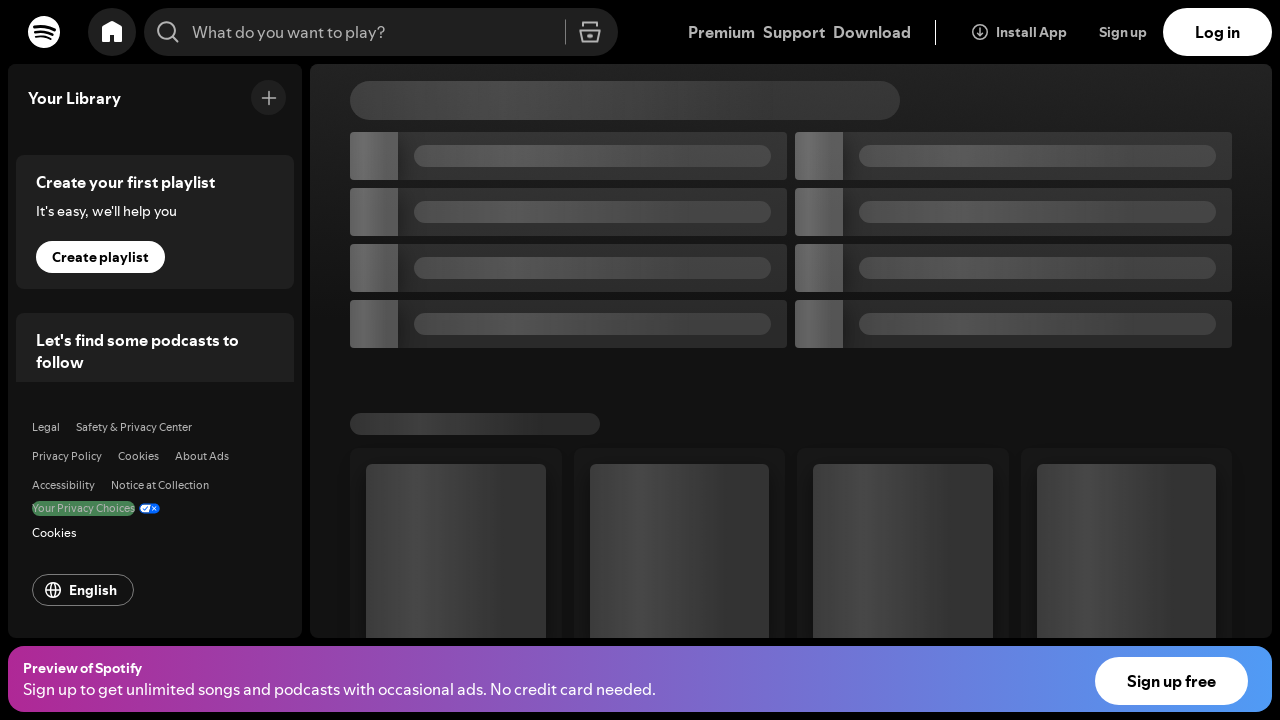

Verified page title is present, confirming Spotify page loaded successfully
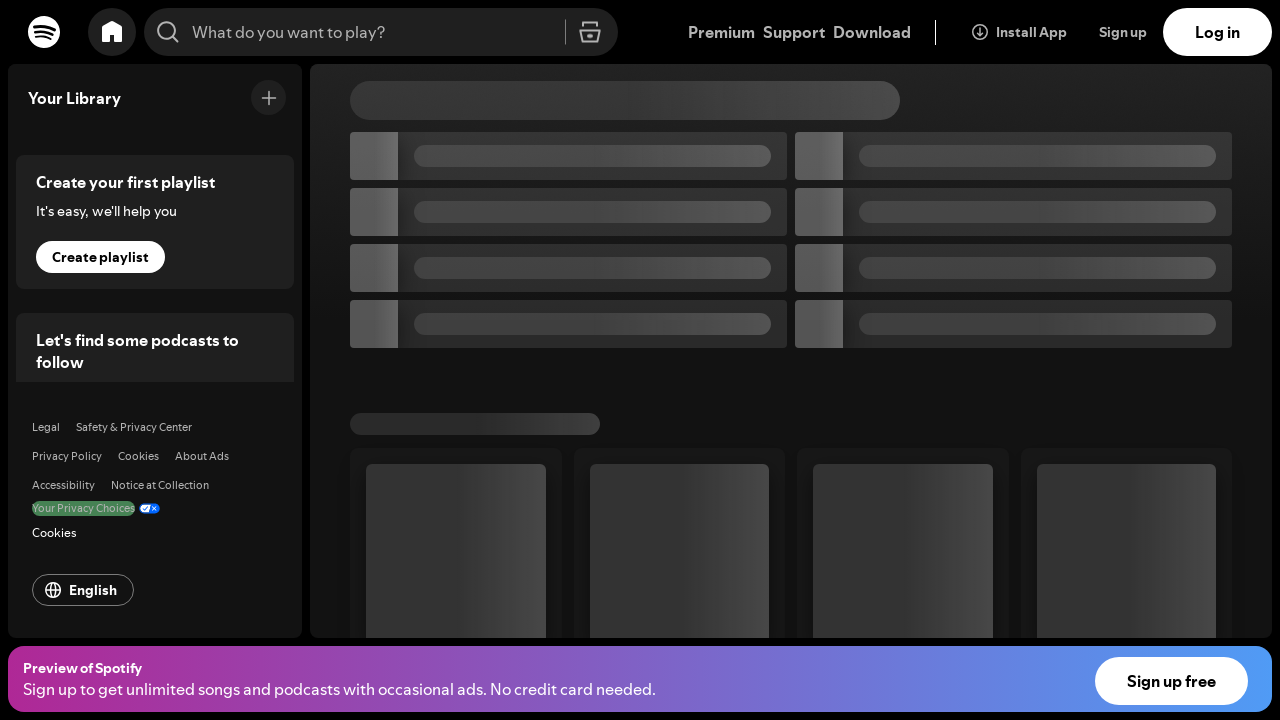

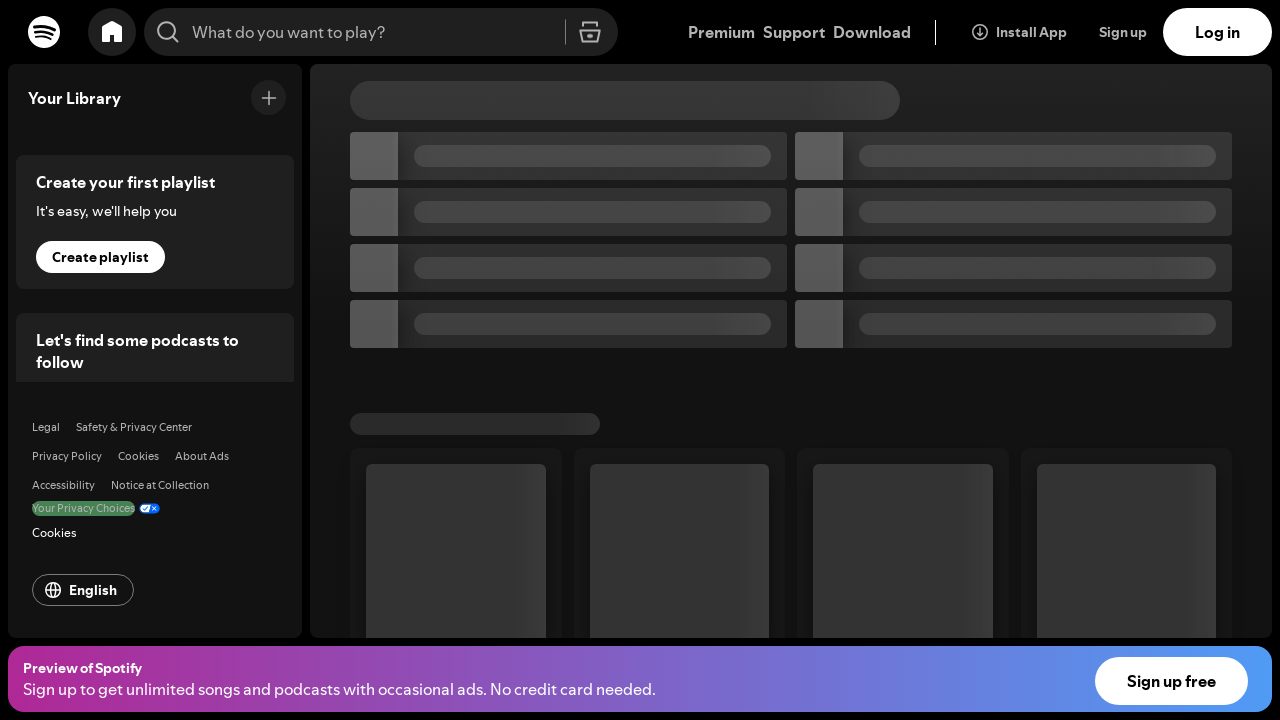